Navigates to a GitHub Pages site and maximizes the browser window to verify the page loads correctly

Starting URL: https://punitsoraganvi.github.io/bagalakote/

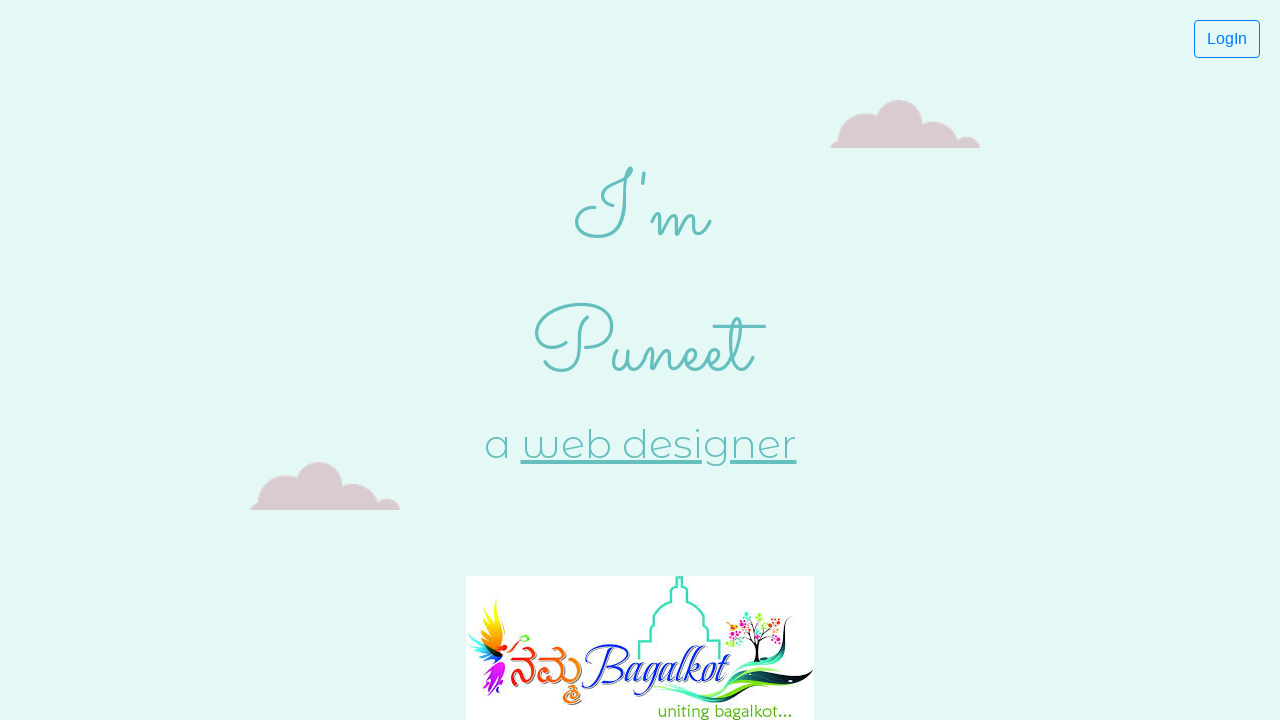

Set viewport size to 1920x1080 to maximize browser window
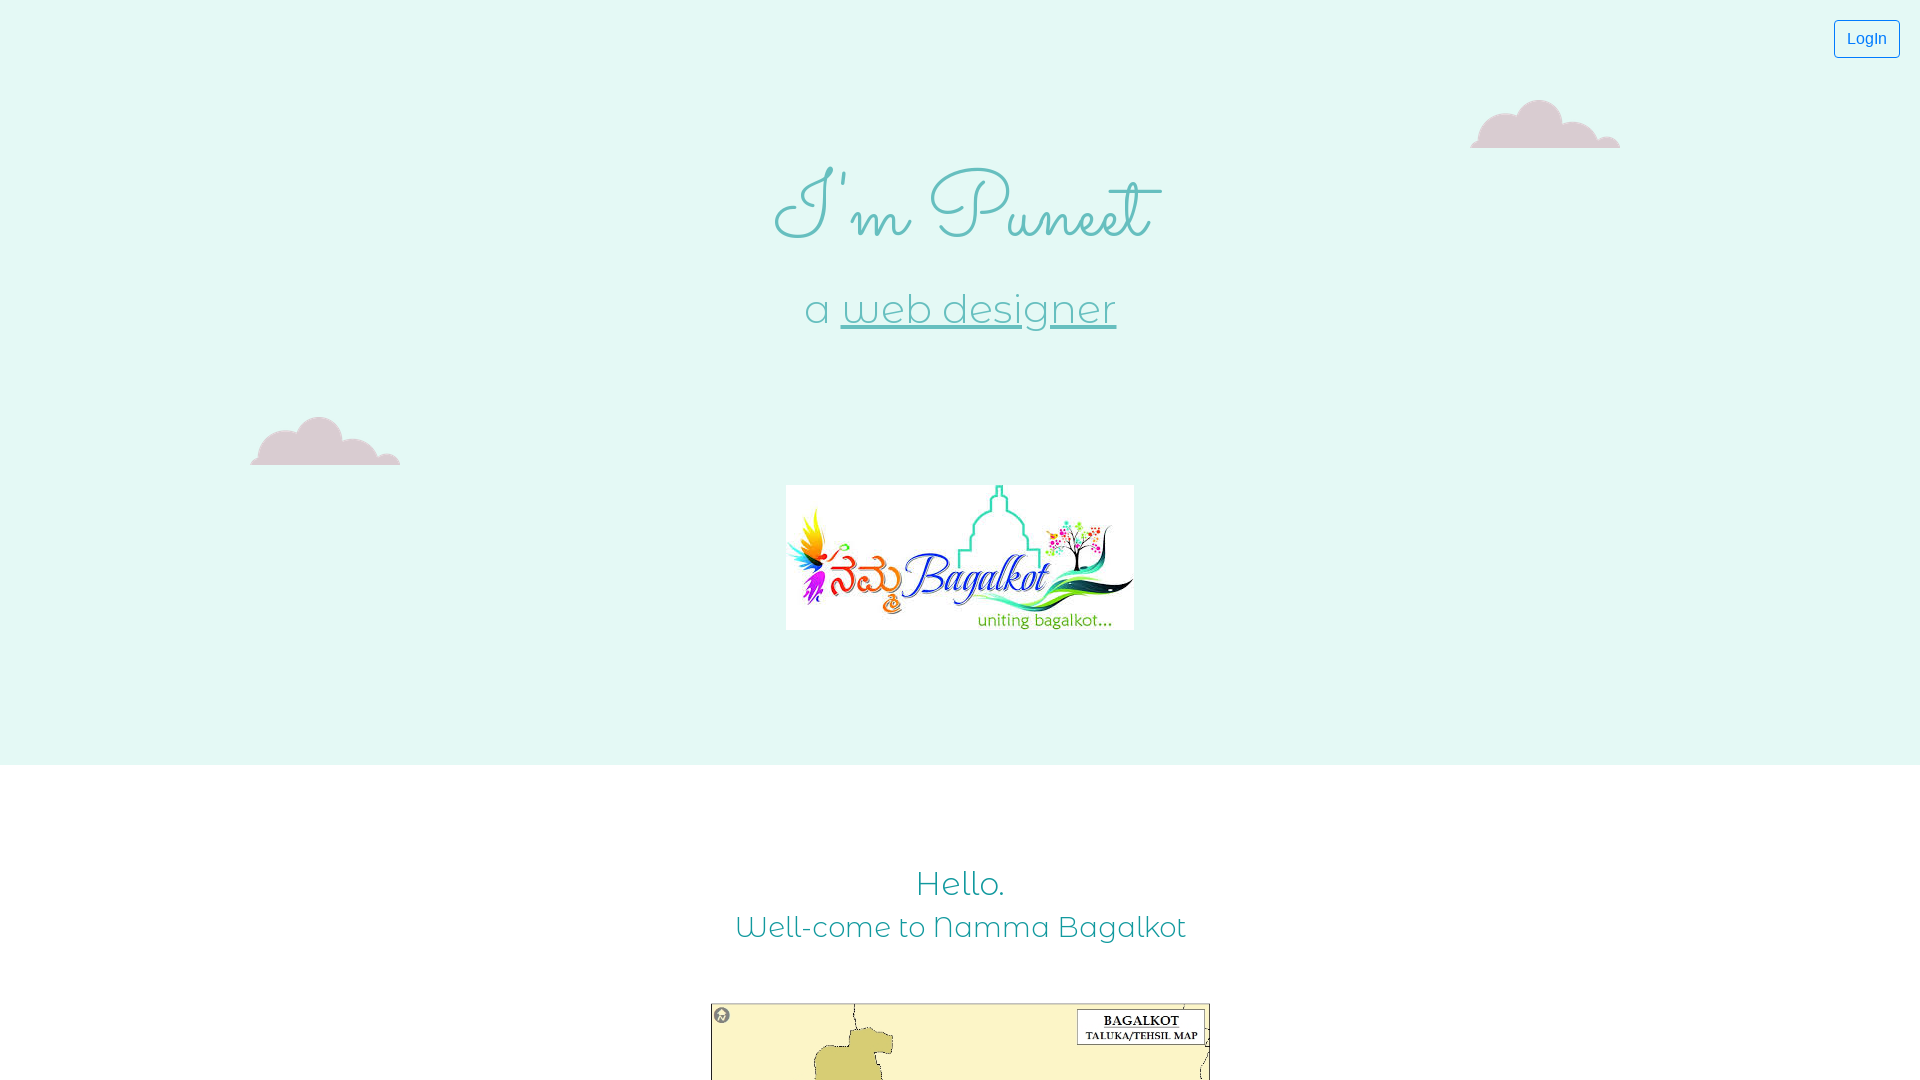

GitHub Pages site loaded successfully with networkidle state
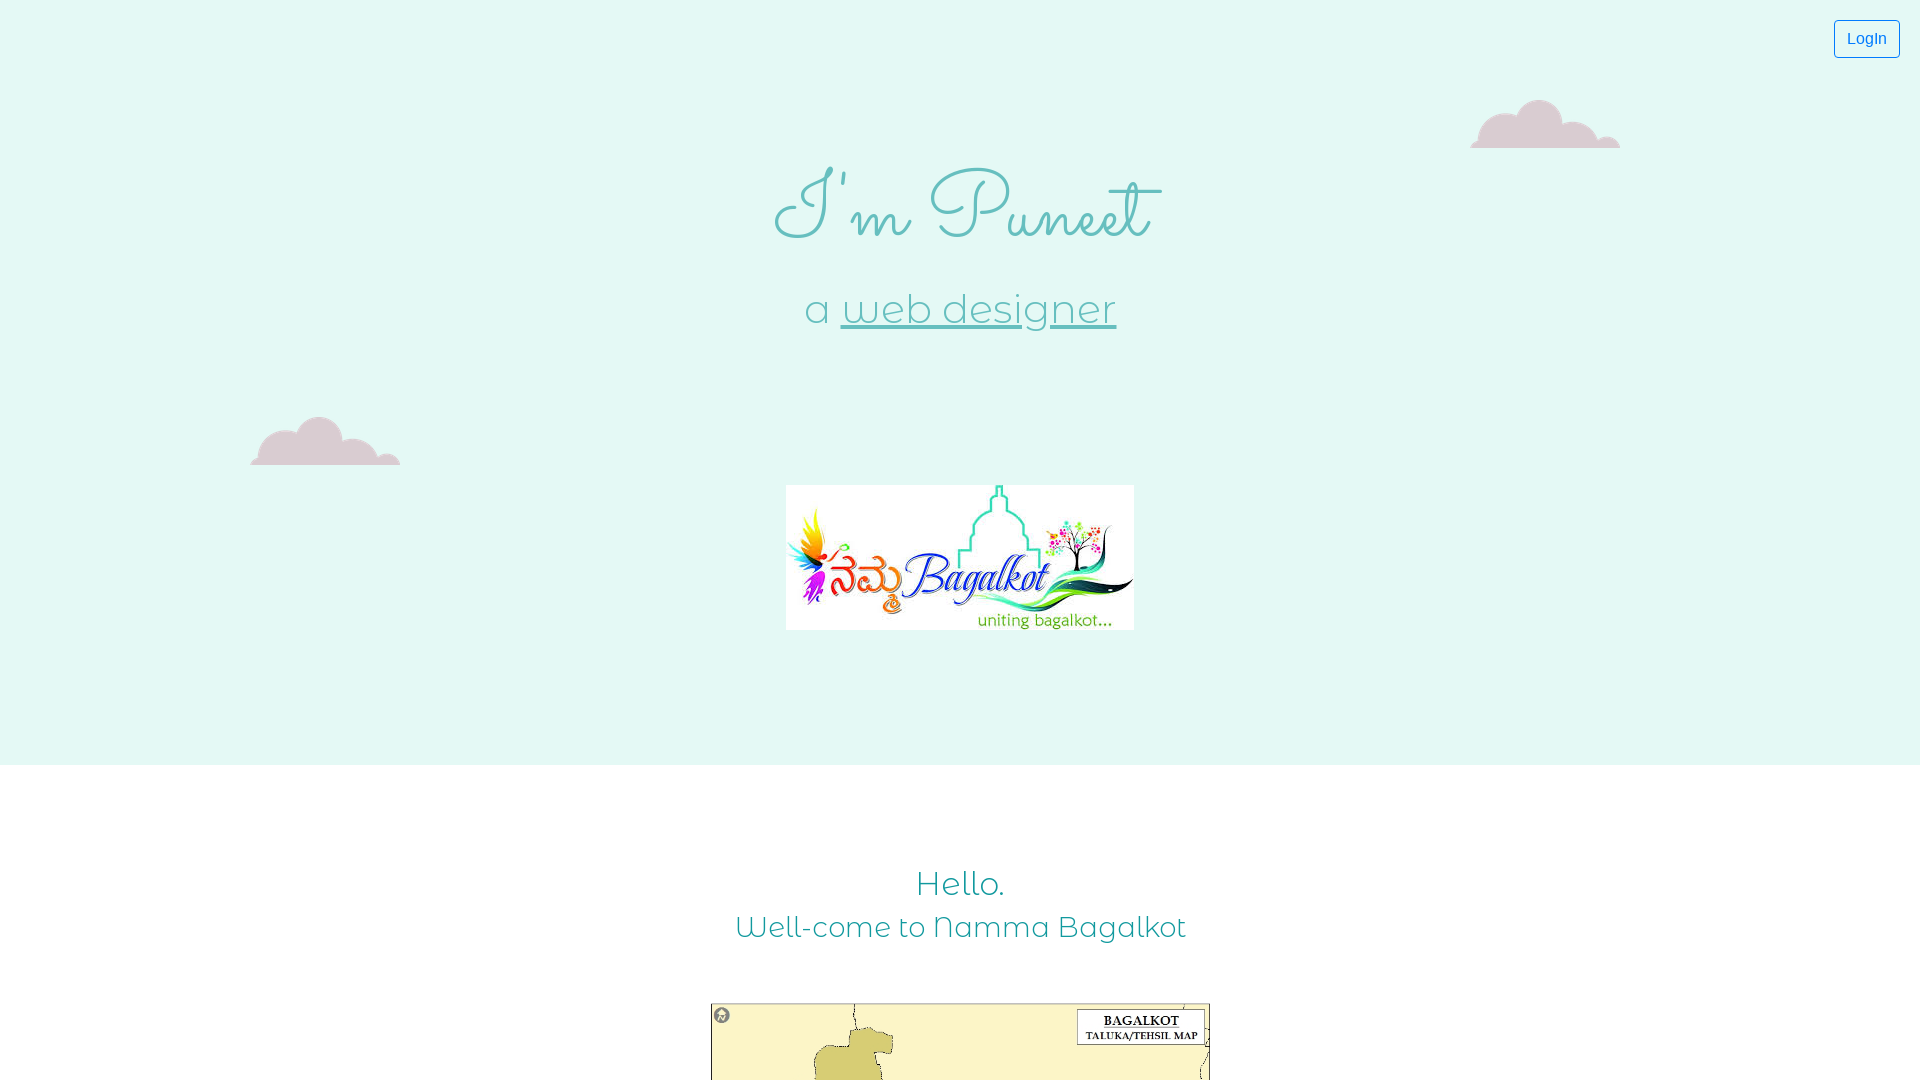

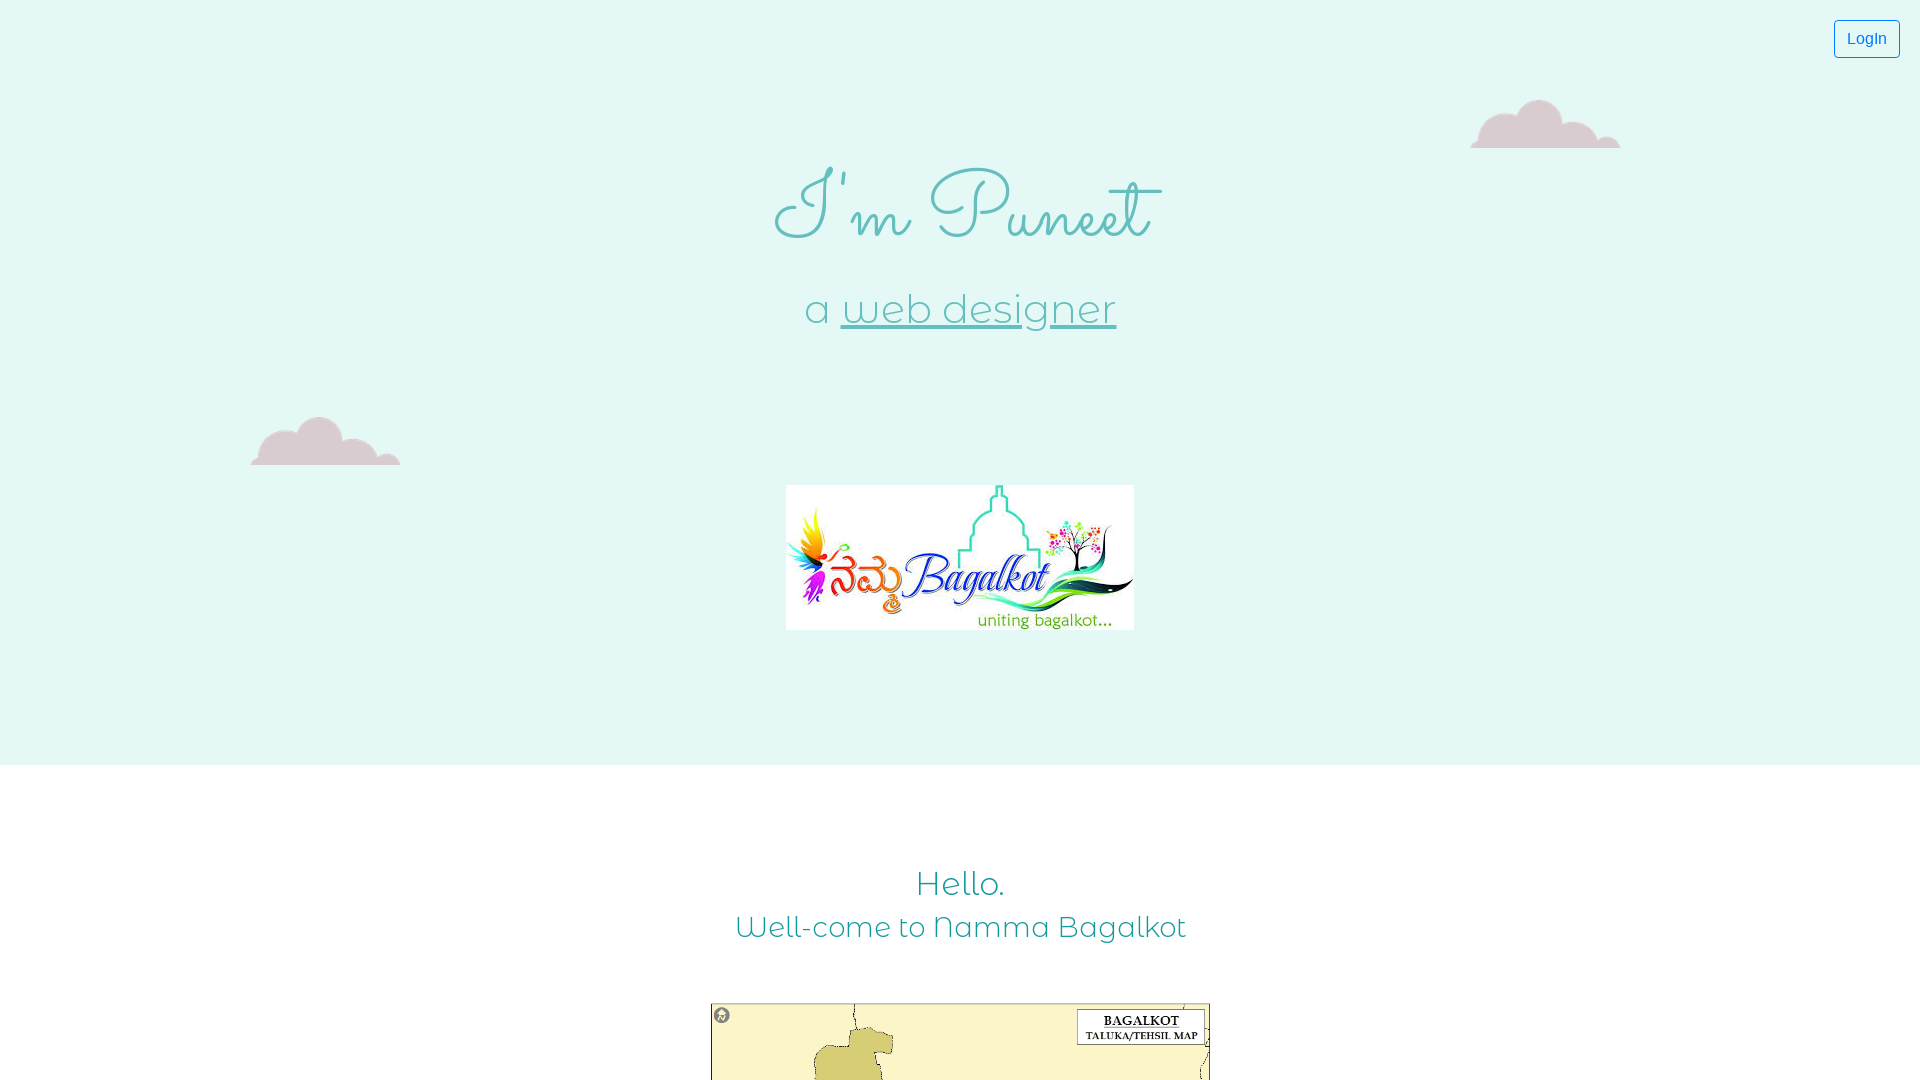